Tests drag and drop functionality on jQuery UI demo page by dragging an element and dropping it onto a target area

Starting URL: https://jqueryui.com/droppable/

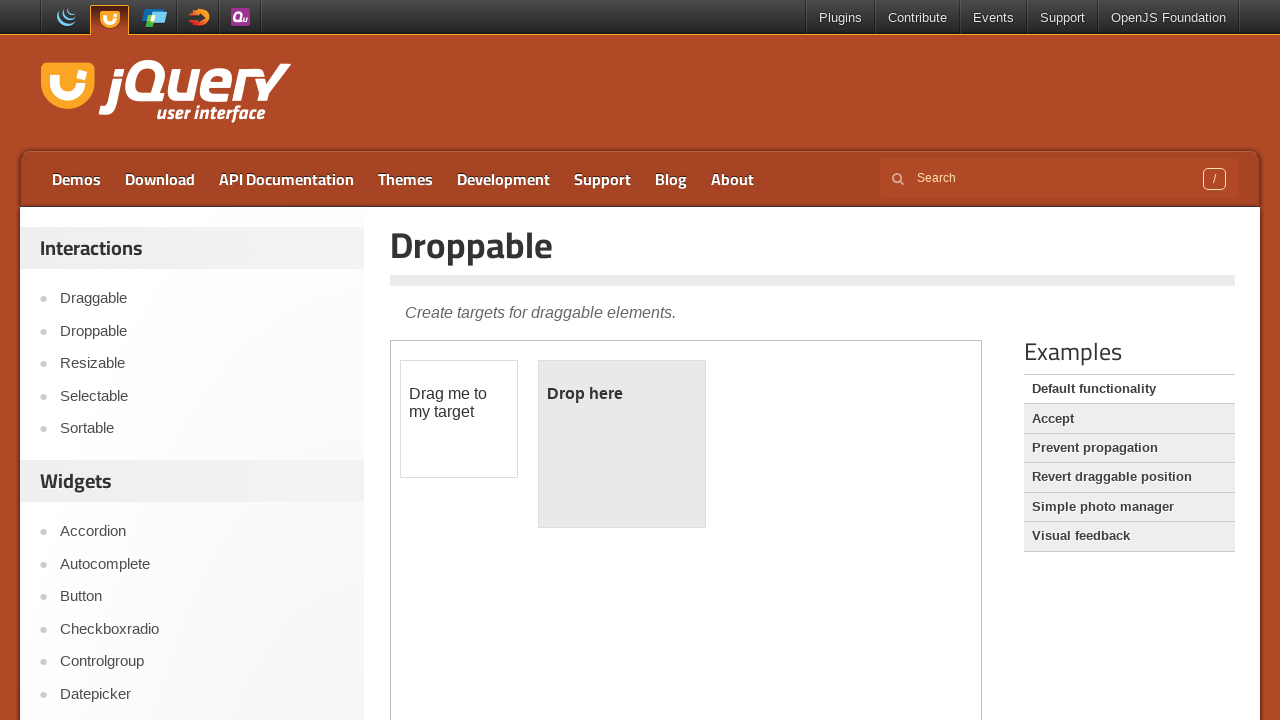

Located the iframe containing the jQuery UI droppable demo
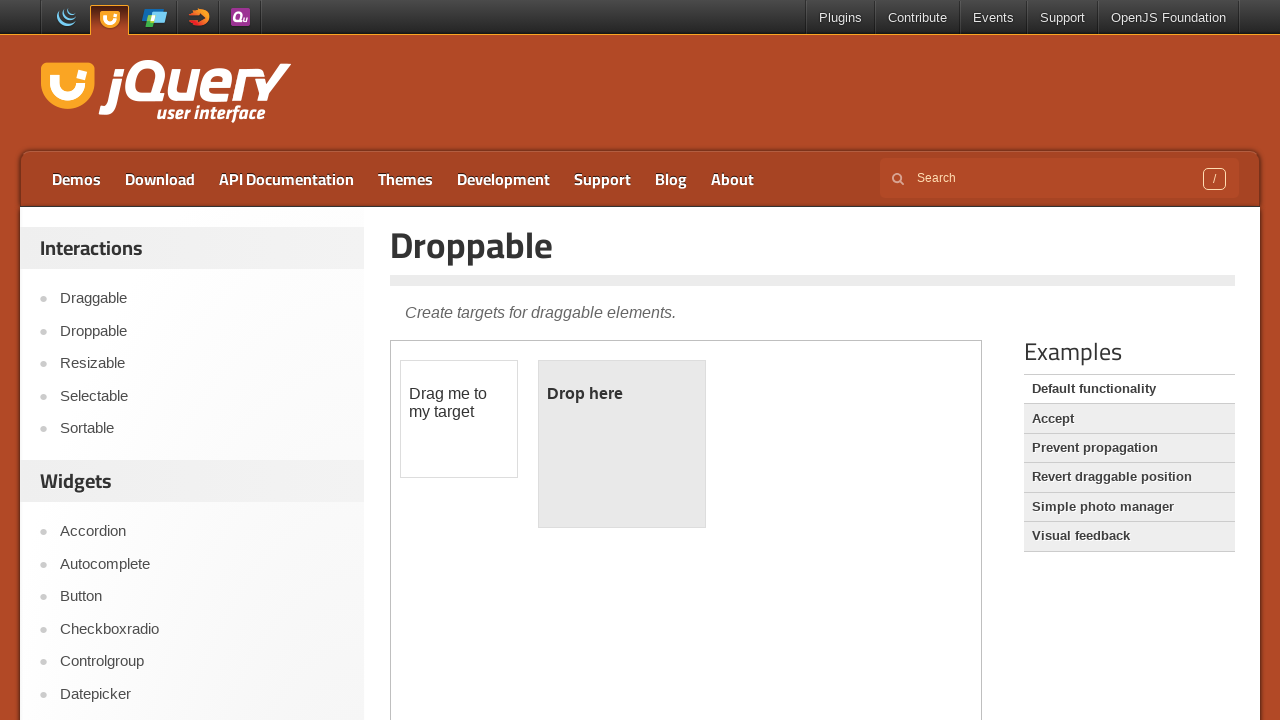

Set frame_page reference to the located iframe
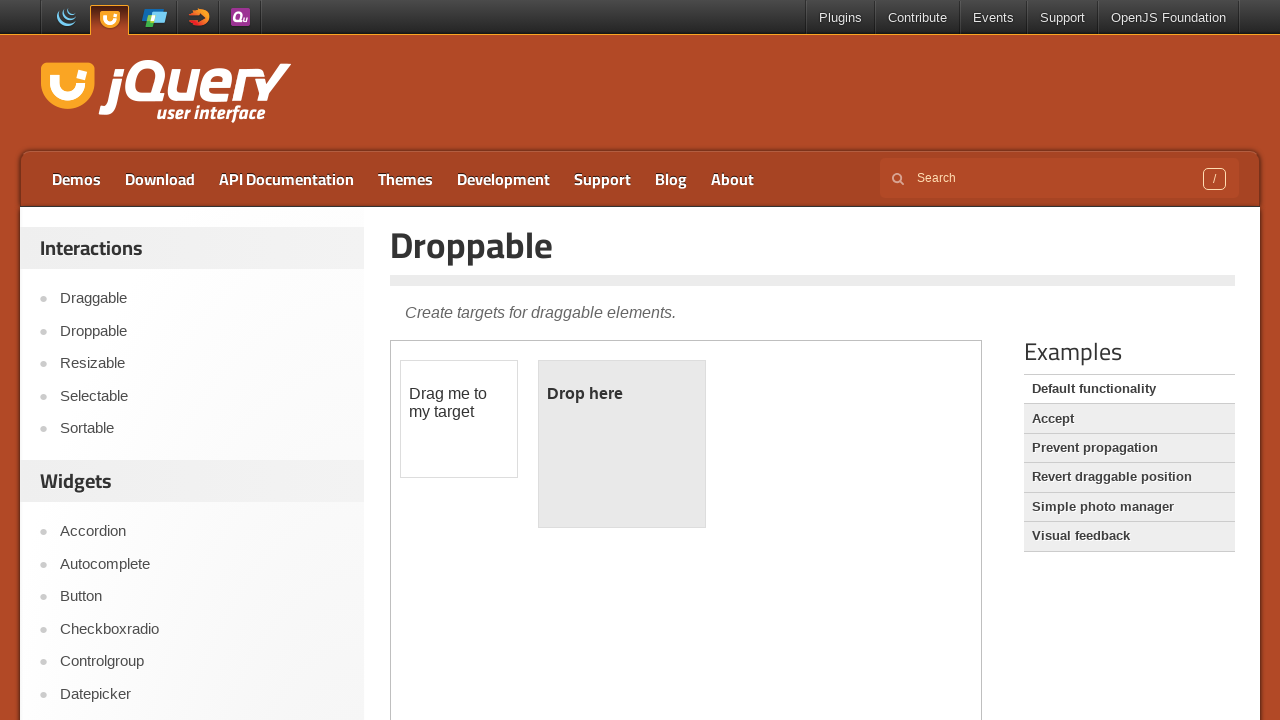

Located the draggable element with ID 'draggable'
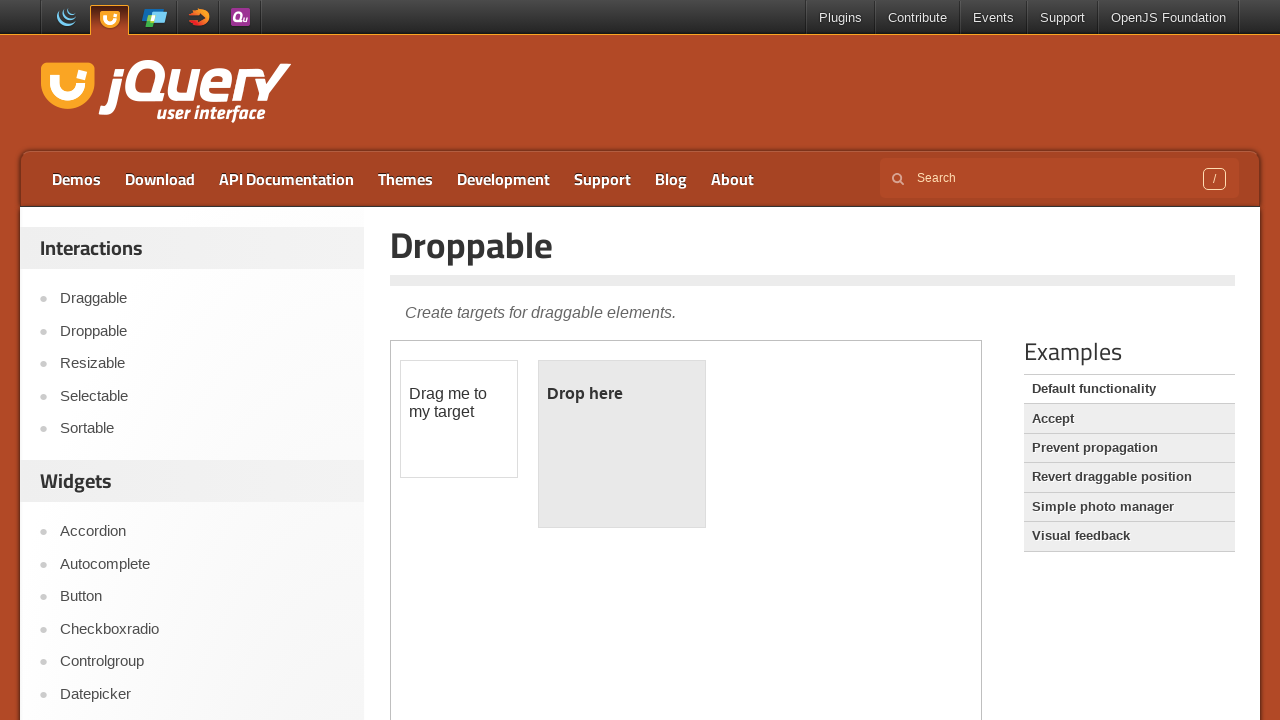

Located the droppable target area with ID 'droppable'
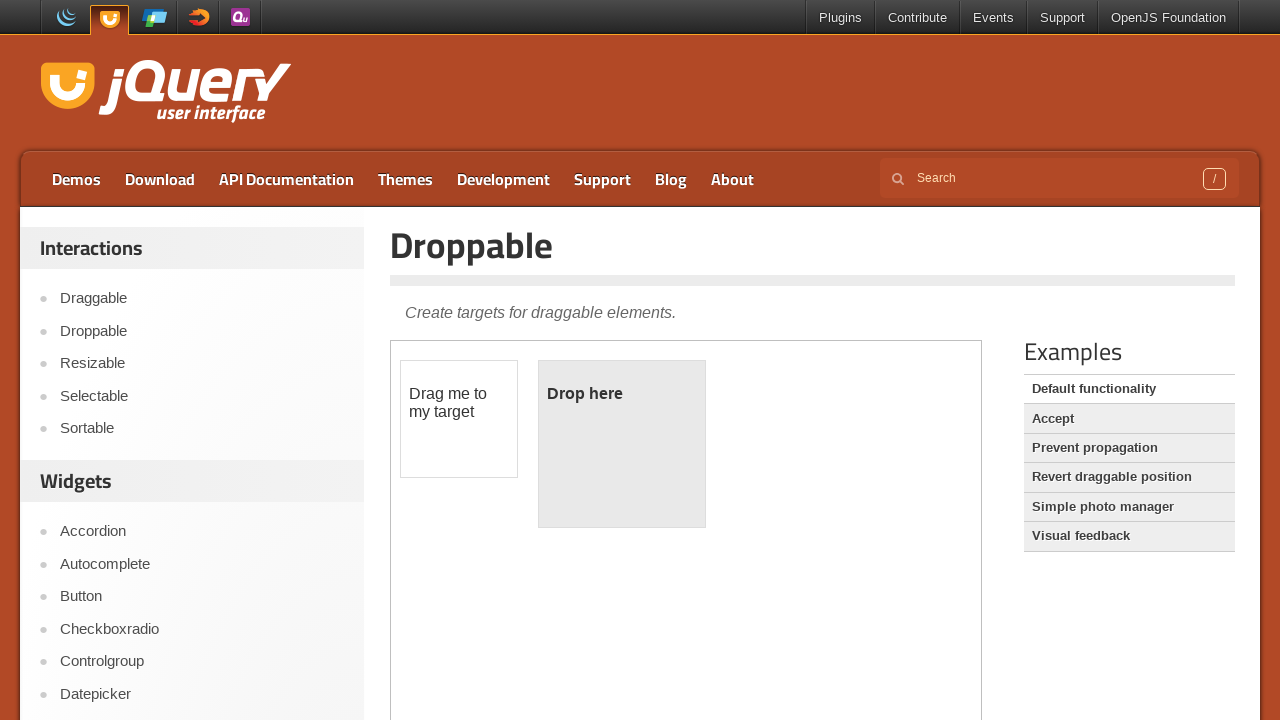

Performed drag and drop action: dragged the element onto the target area at (622, 444)
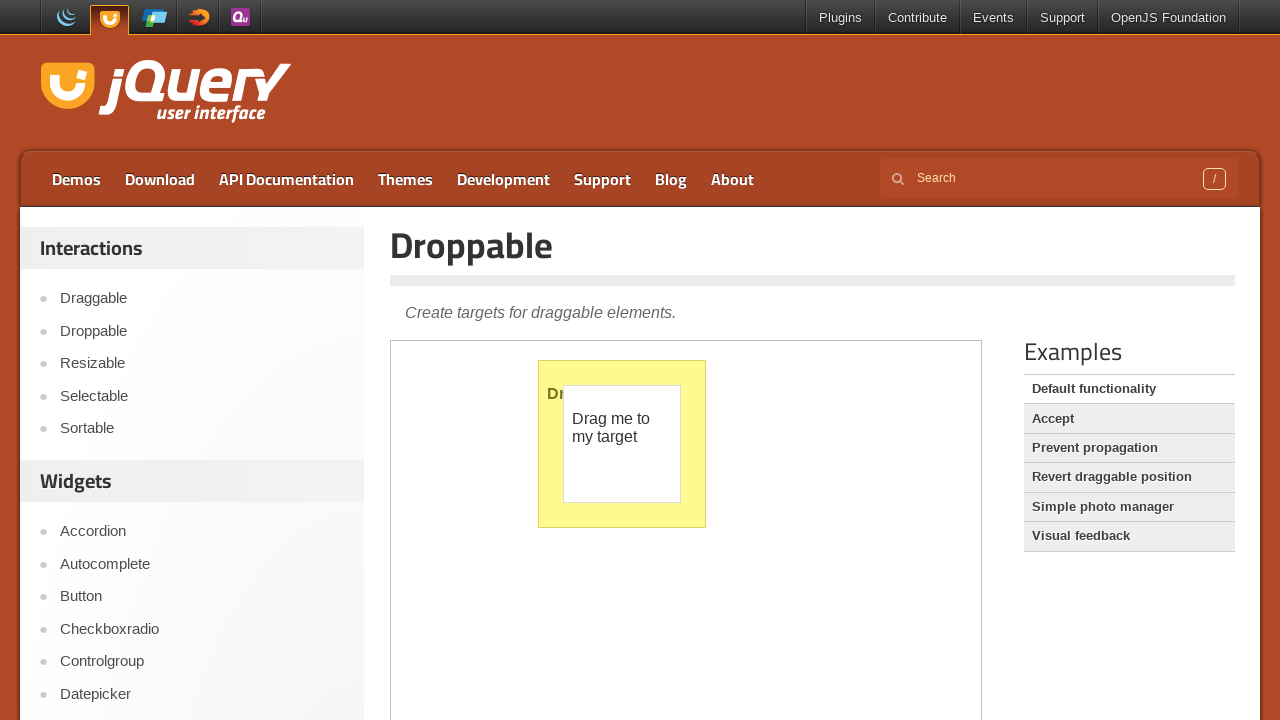

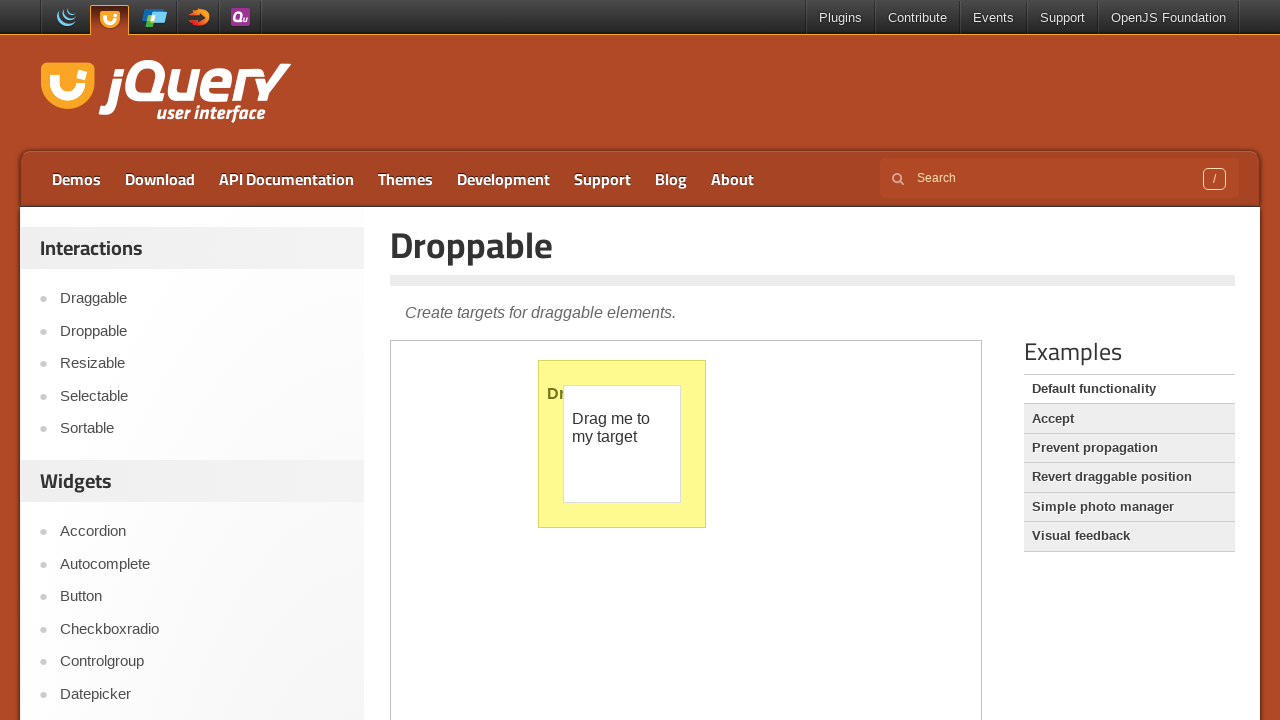